Tests registration form validation with invalid email format, verifying appropriate error messages are shown for email fields.

Starting URL: https://alada.vn/tai-khoan/dang-ky.html

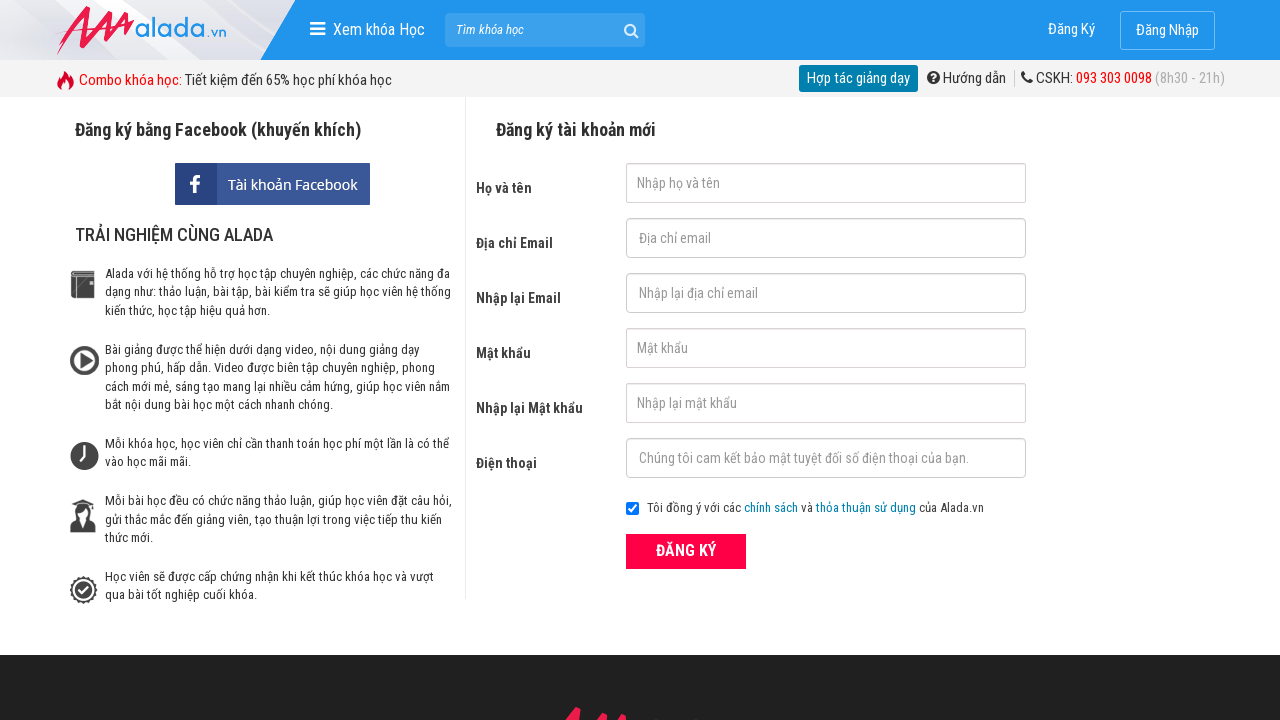

Navigated to registration page
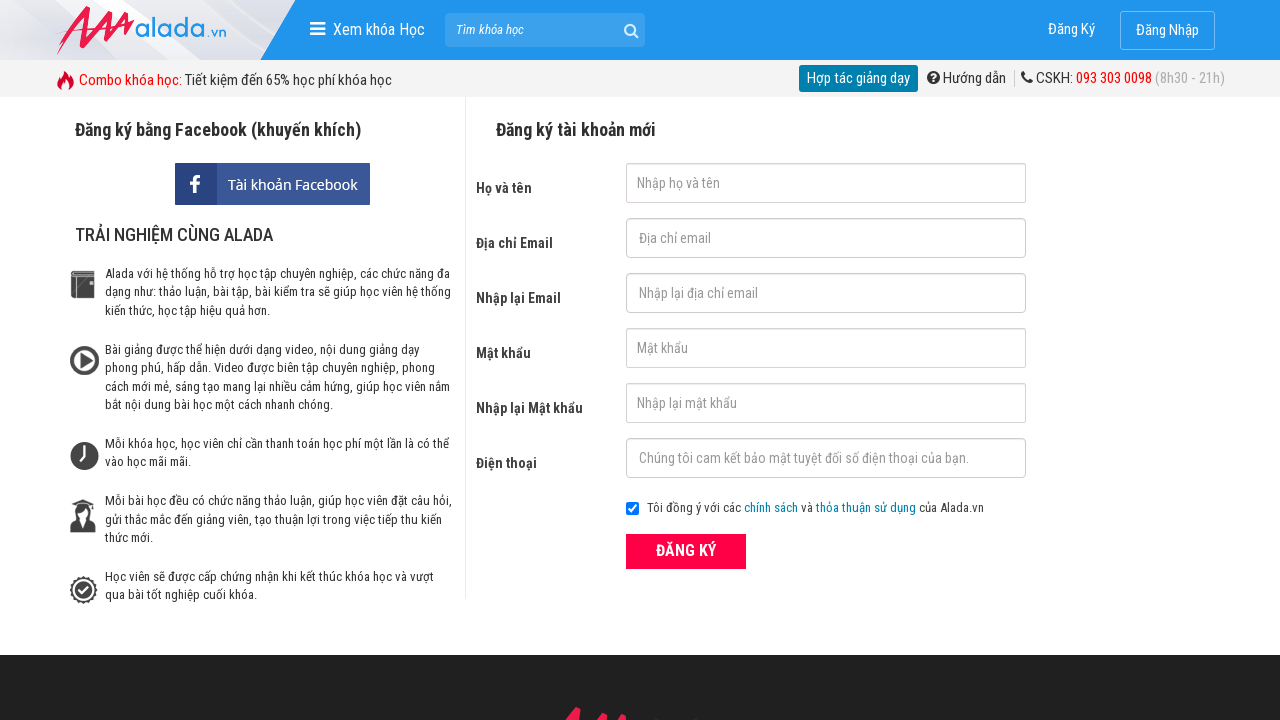

Filled first name field with 'John Wick' on #txtFirstname
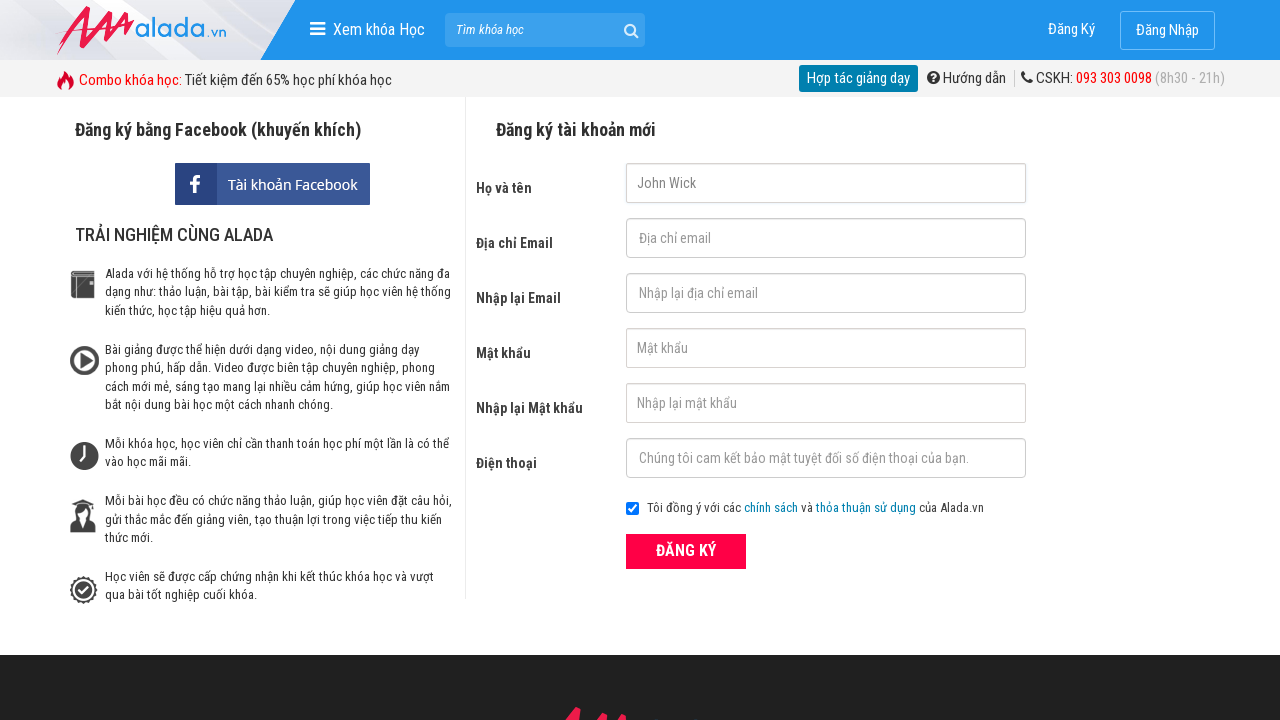

Filled email field with invalid format '123@123.234@' on #txtEmail
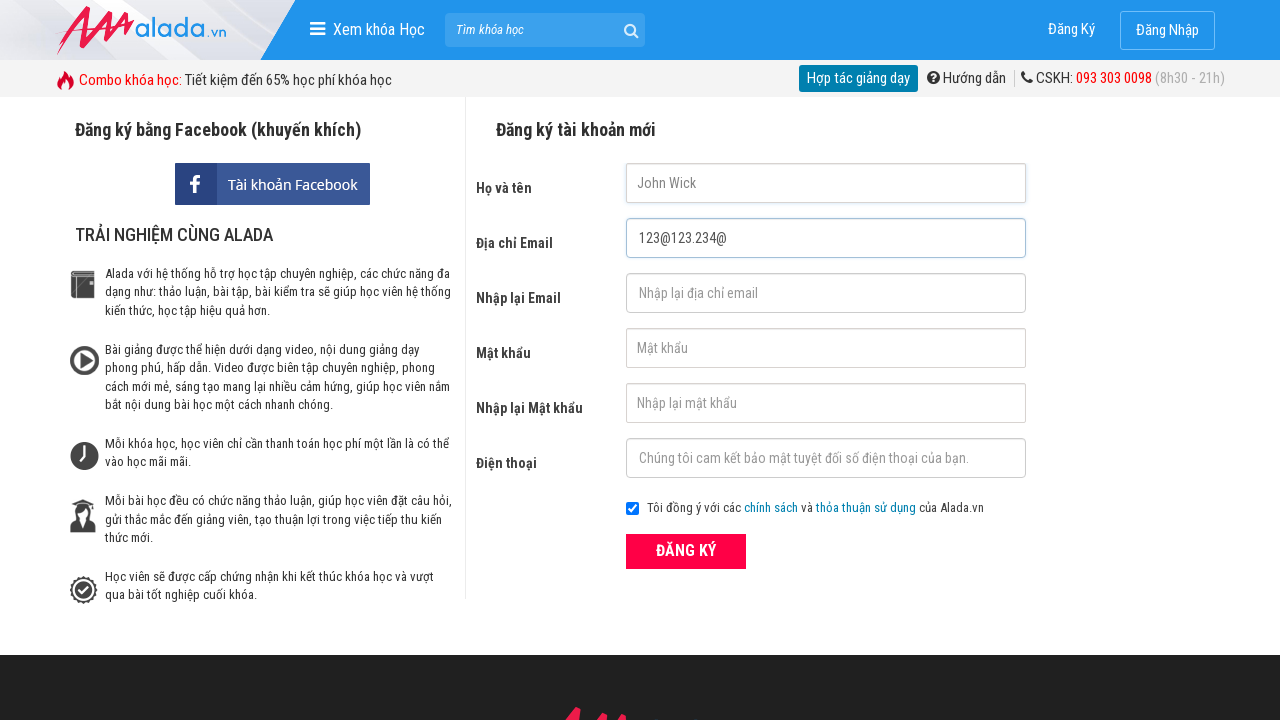

Filled confirm email field with invalid format '123@123.234@' on #txtCEmail
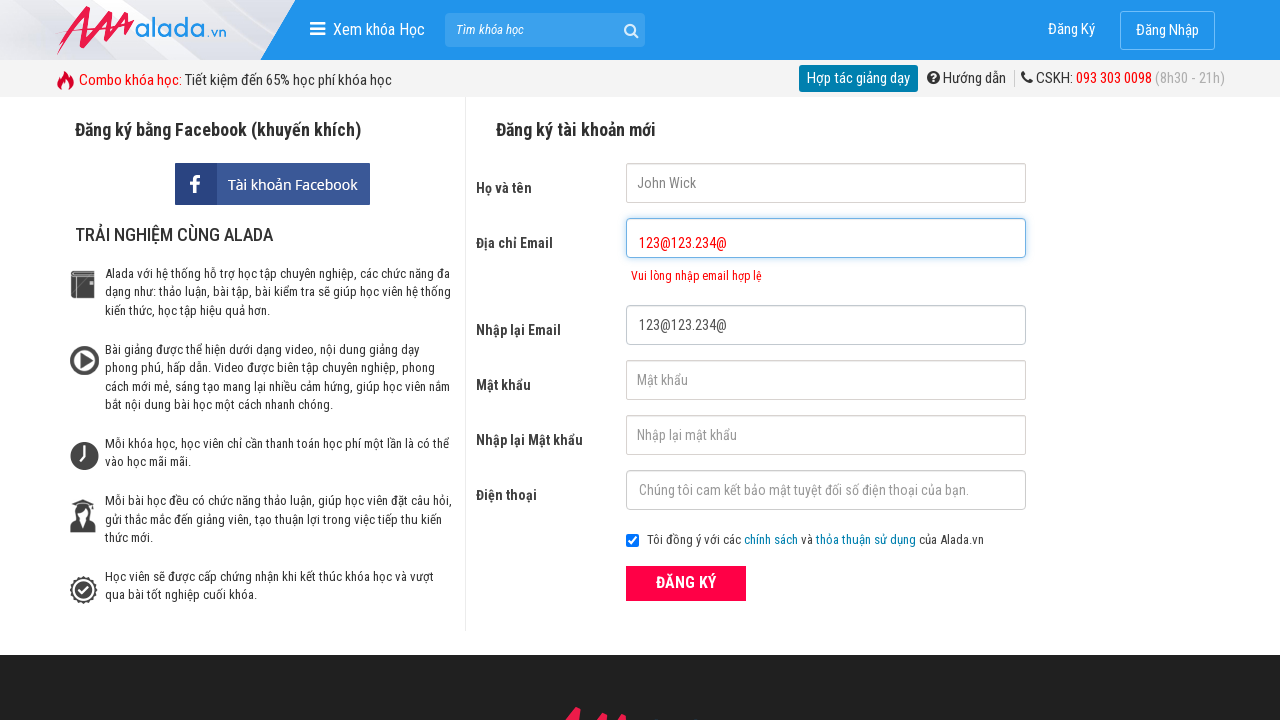

Filled password field with '123456' on #txtPassword
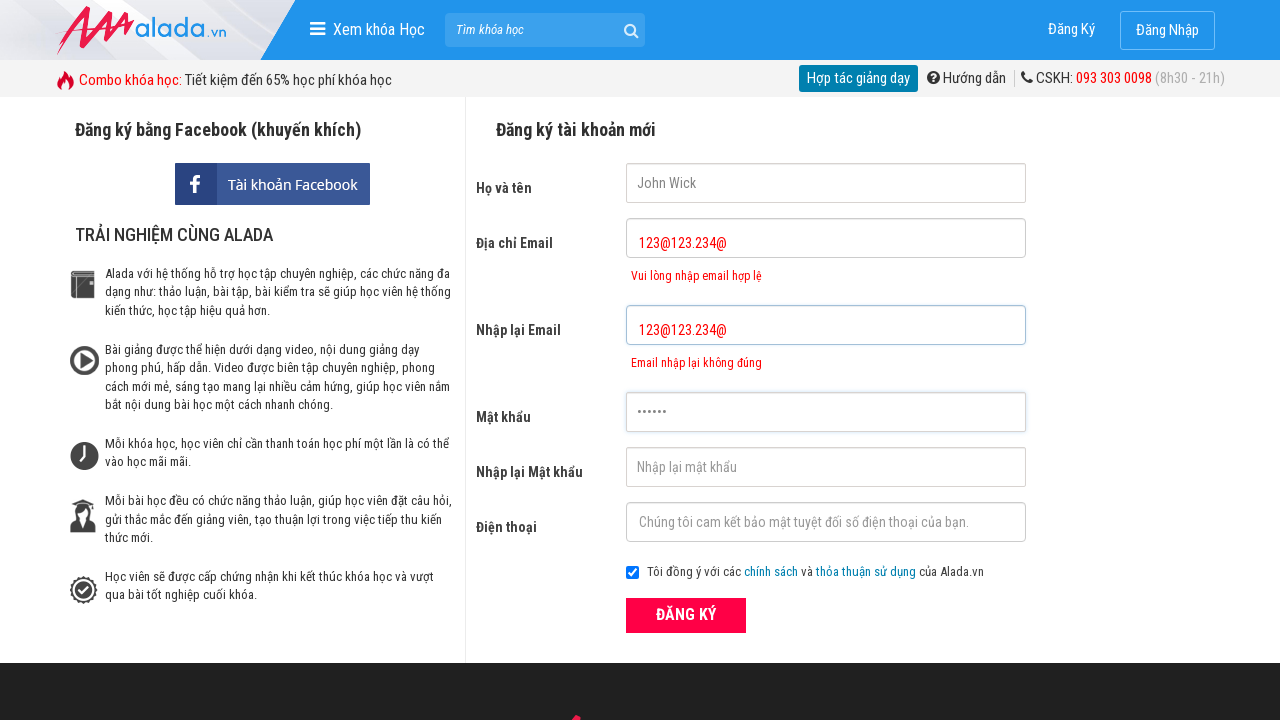

Filled confirm password field with '123456' on #txtCPassword
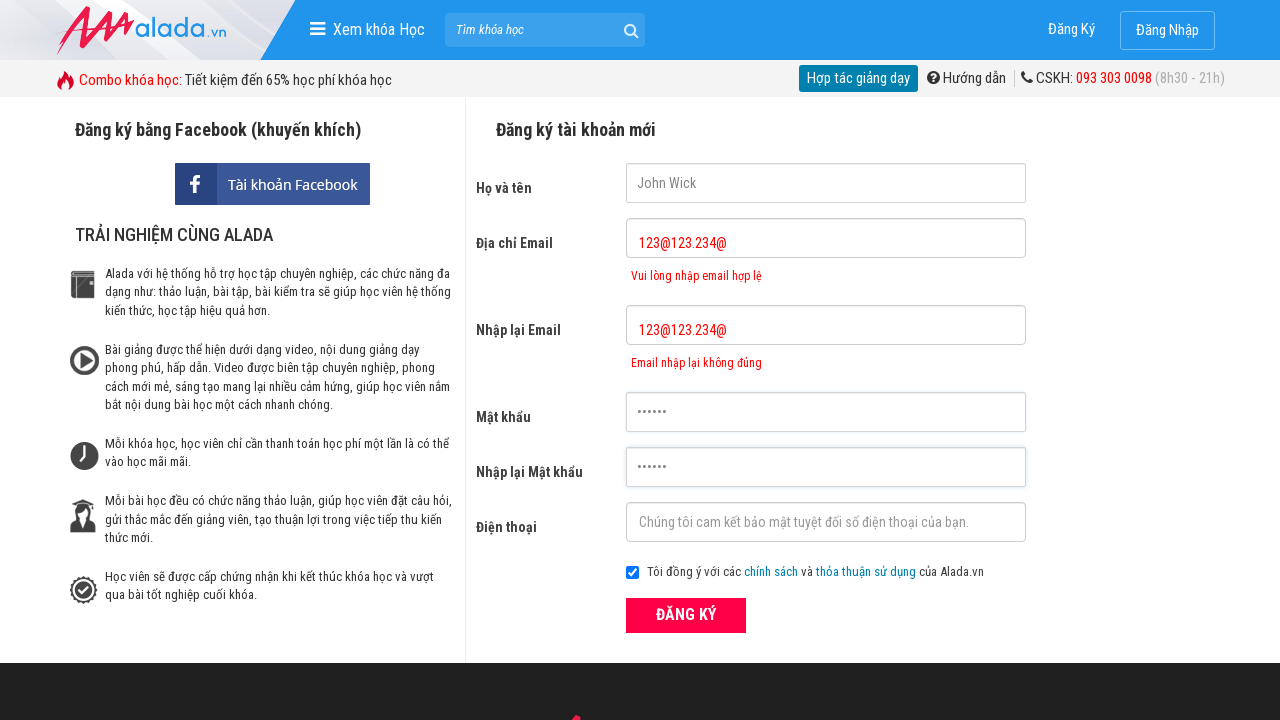

Filled phone field with '0987654321' on #txtPhone
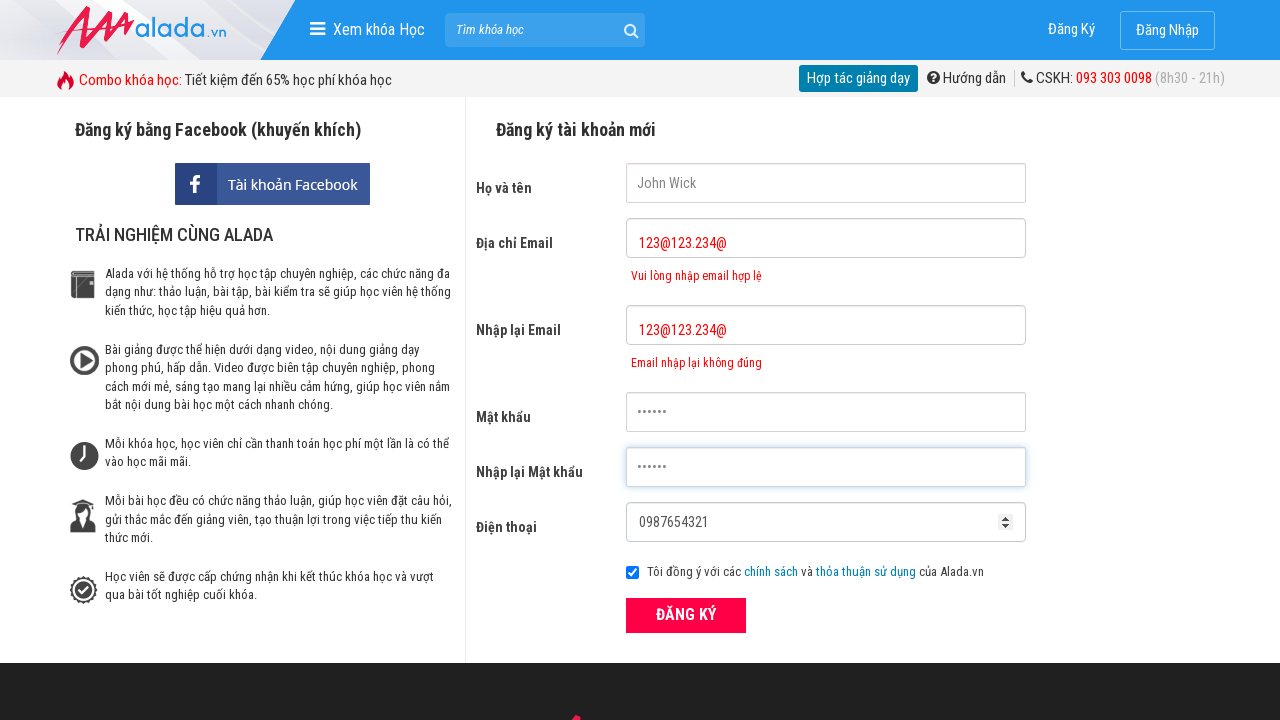

Clicked register button at (686, 615) on .btn_pink_sm.fs16
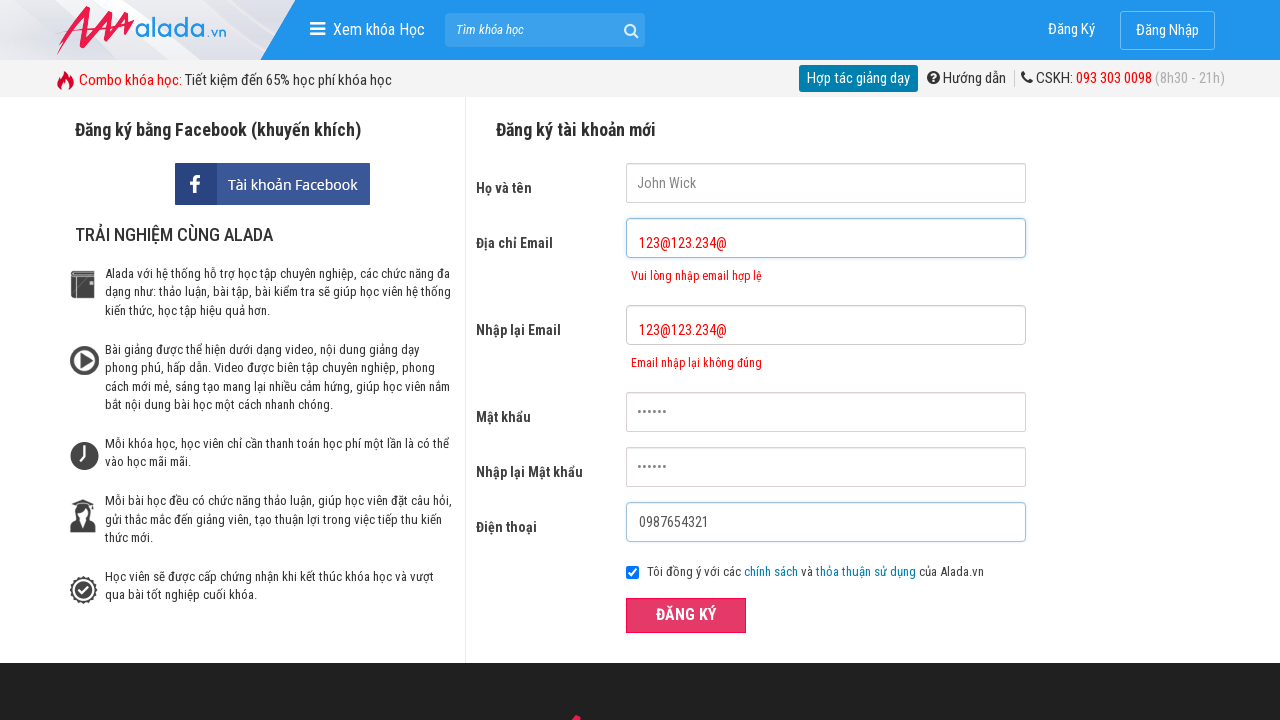

Email error message appeared
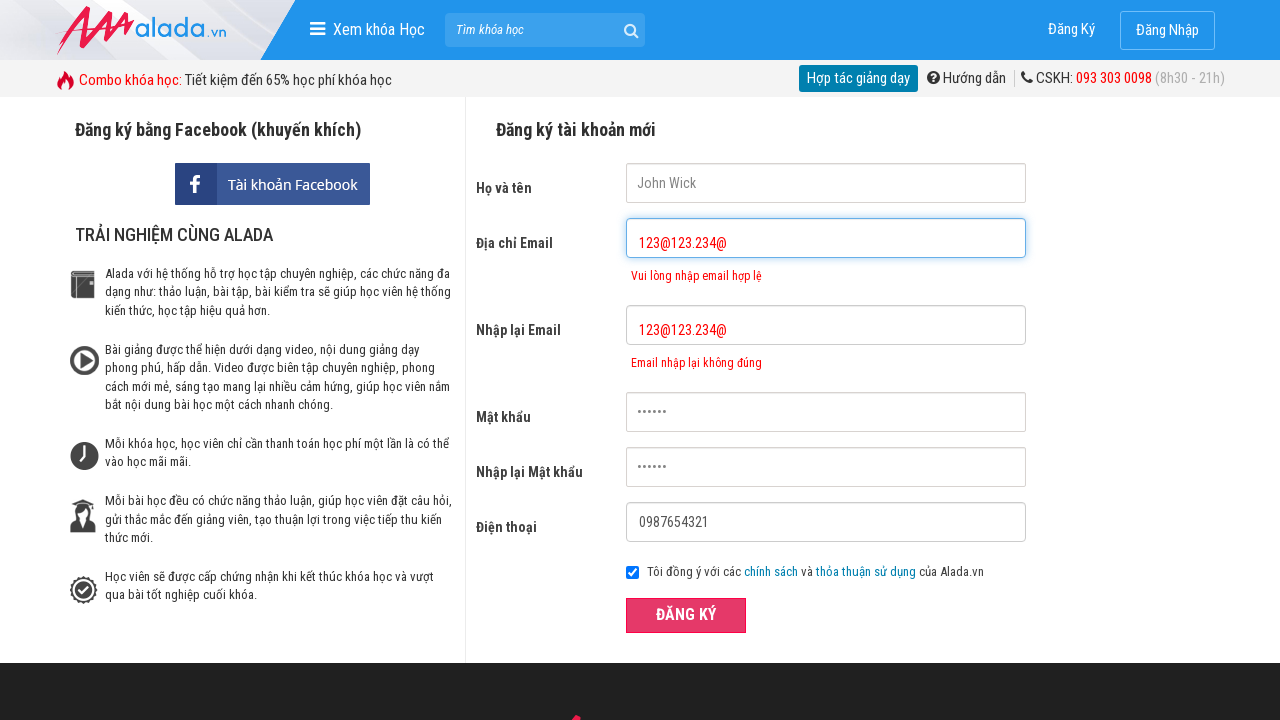

Confirm email error message appeared
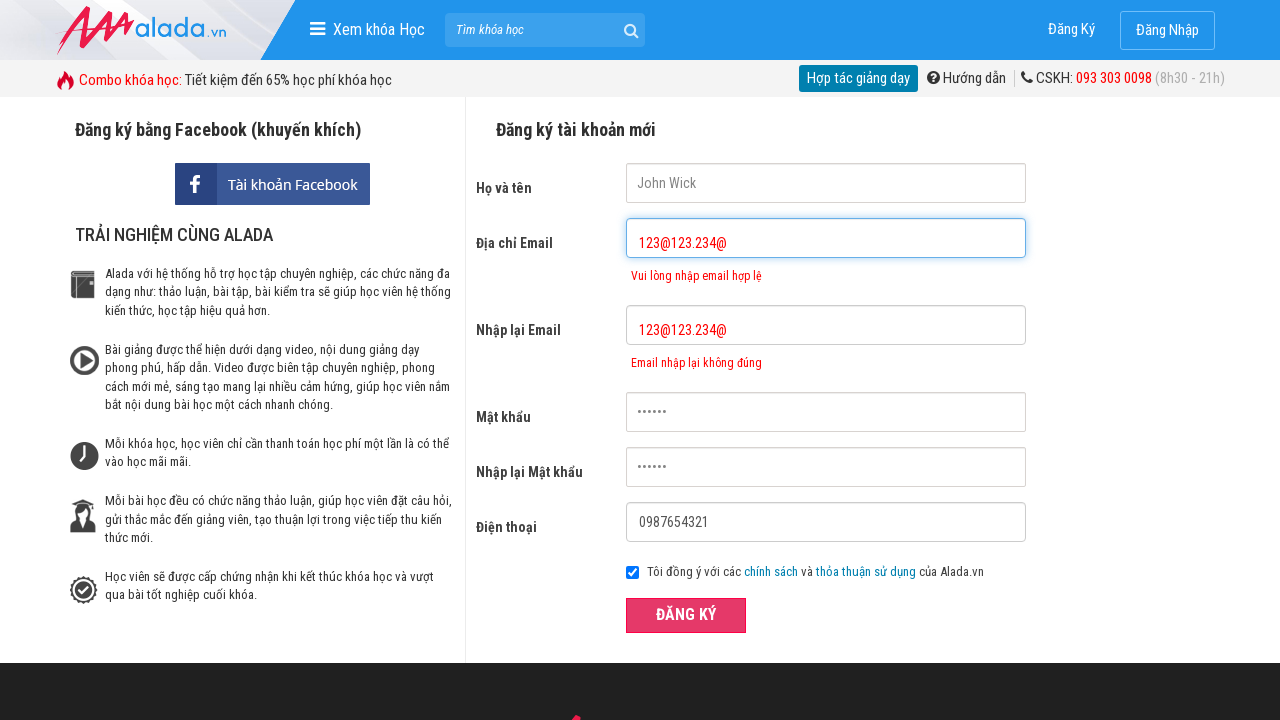

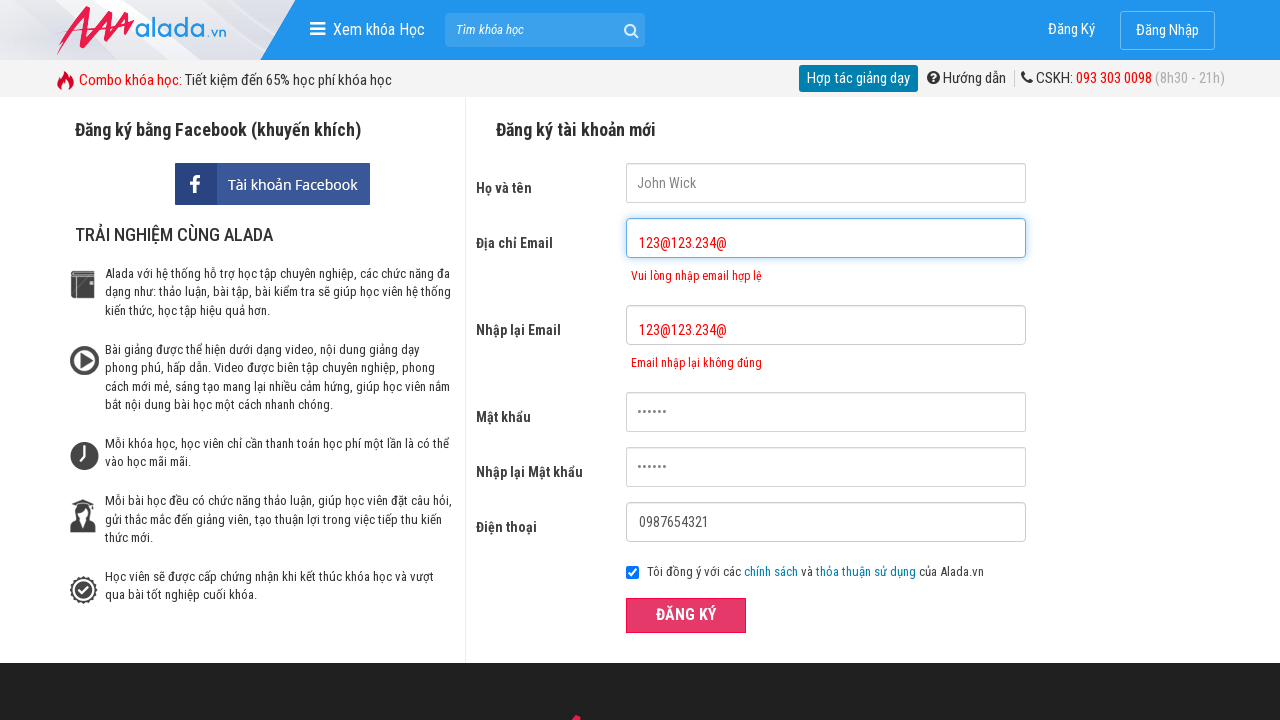